Tests the checkboxradio jQuery UI widget by selecting a radio button (London) and a checkbox (5 Star) within an iframe.

Starting URL: https://jqueryui.com/

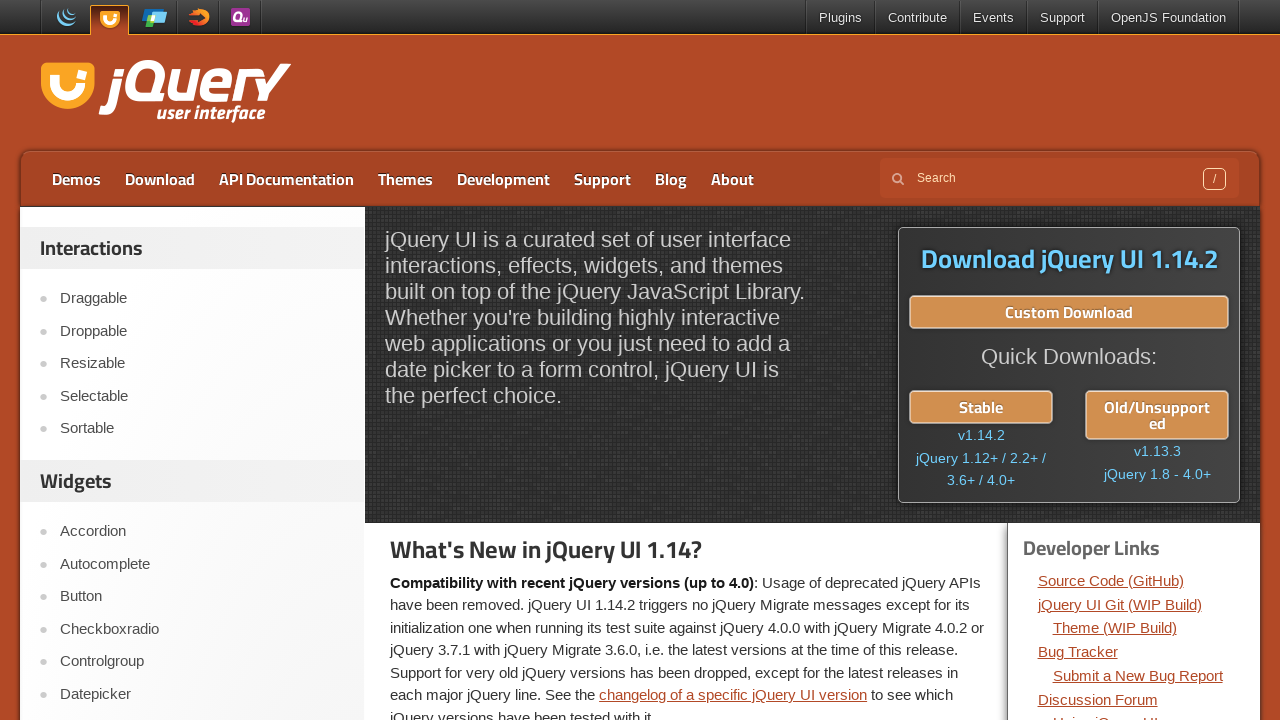

Clicked on Checkboxradio link at (202, 629) on text=Checkboxradio
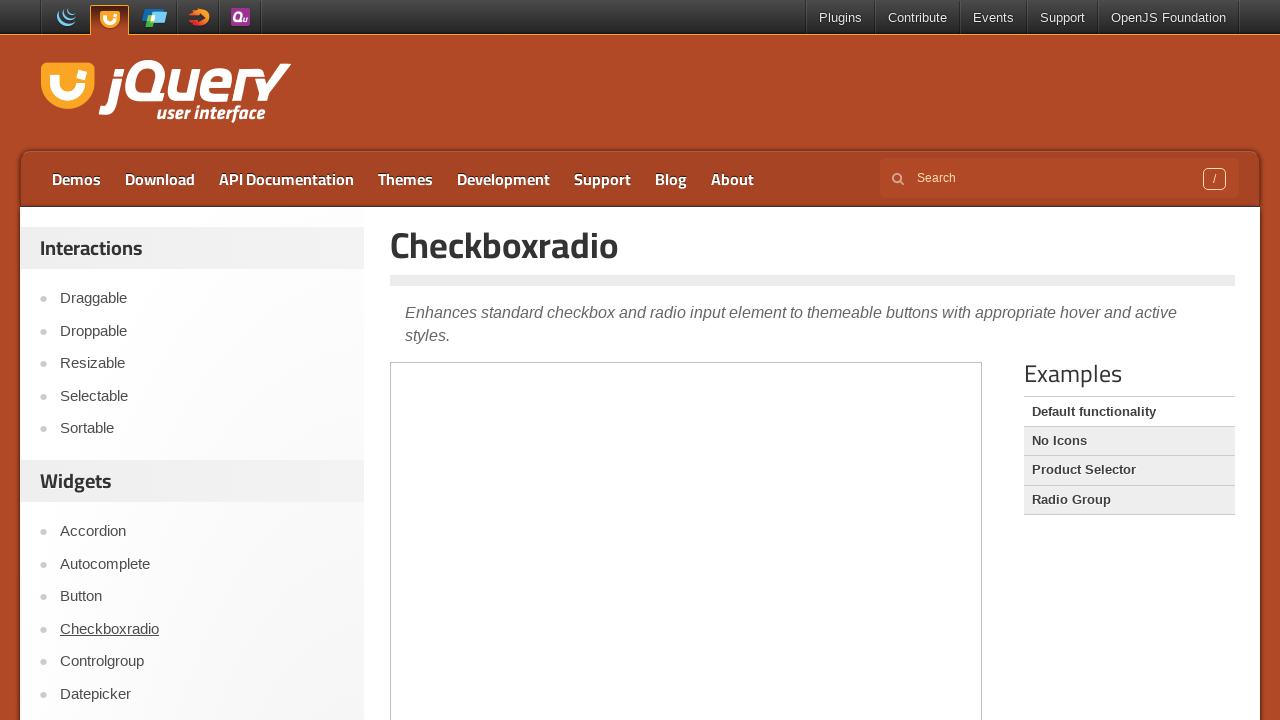

Waited for page to load - h1.entry-title selector visible
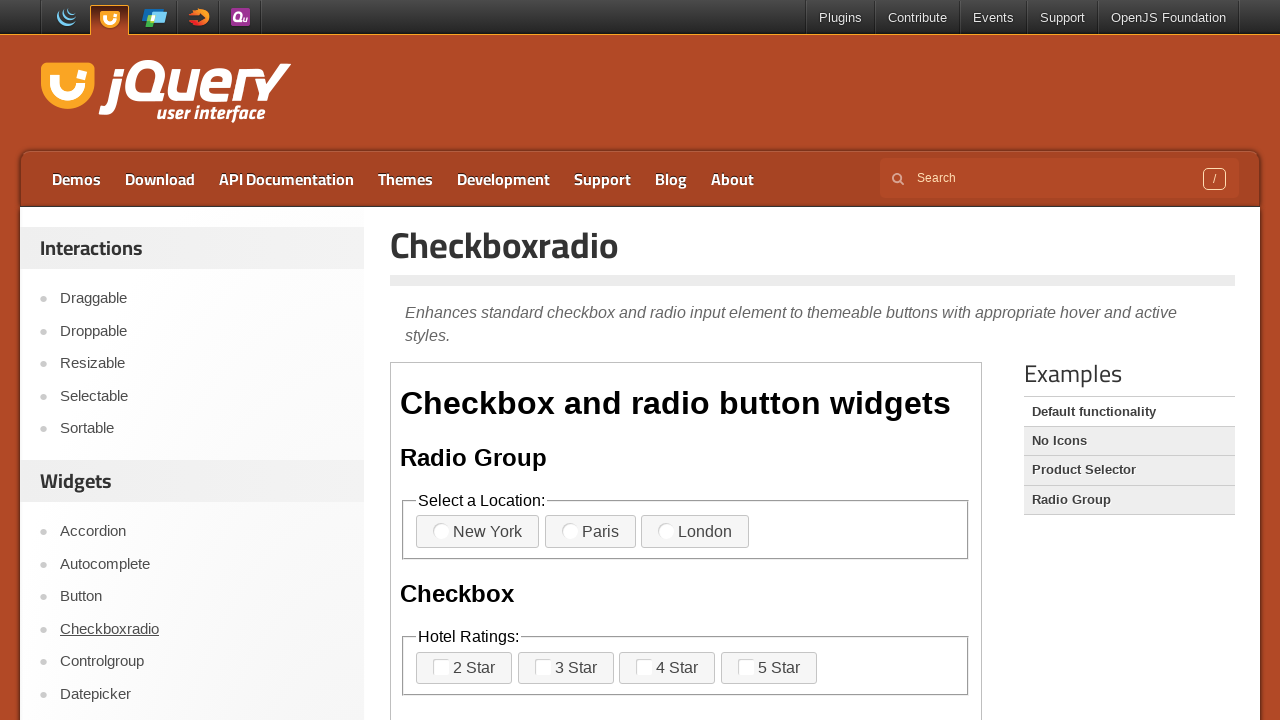

Located the demo iframe
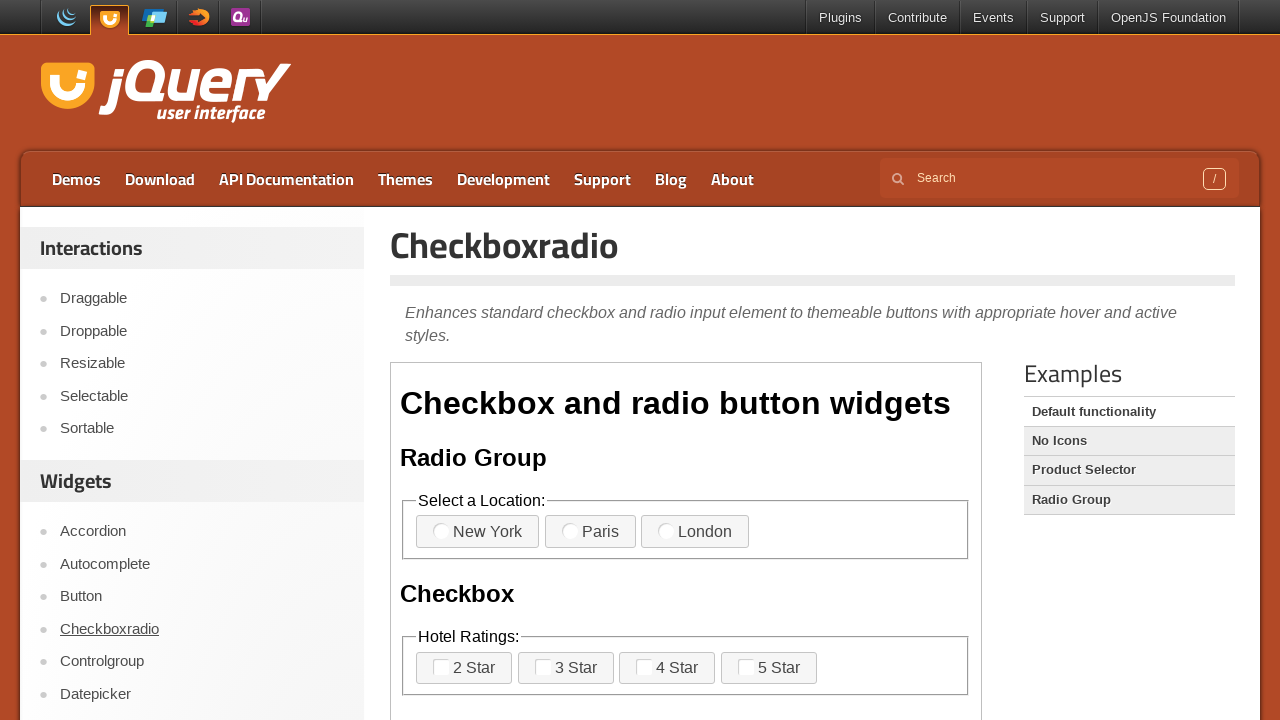

Located London radio button label
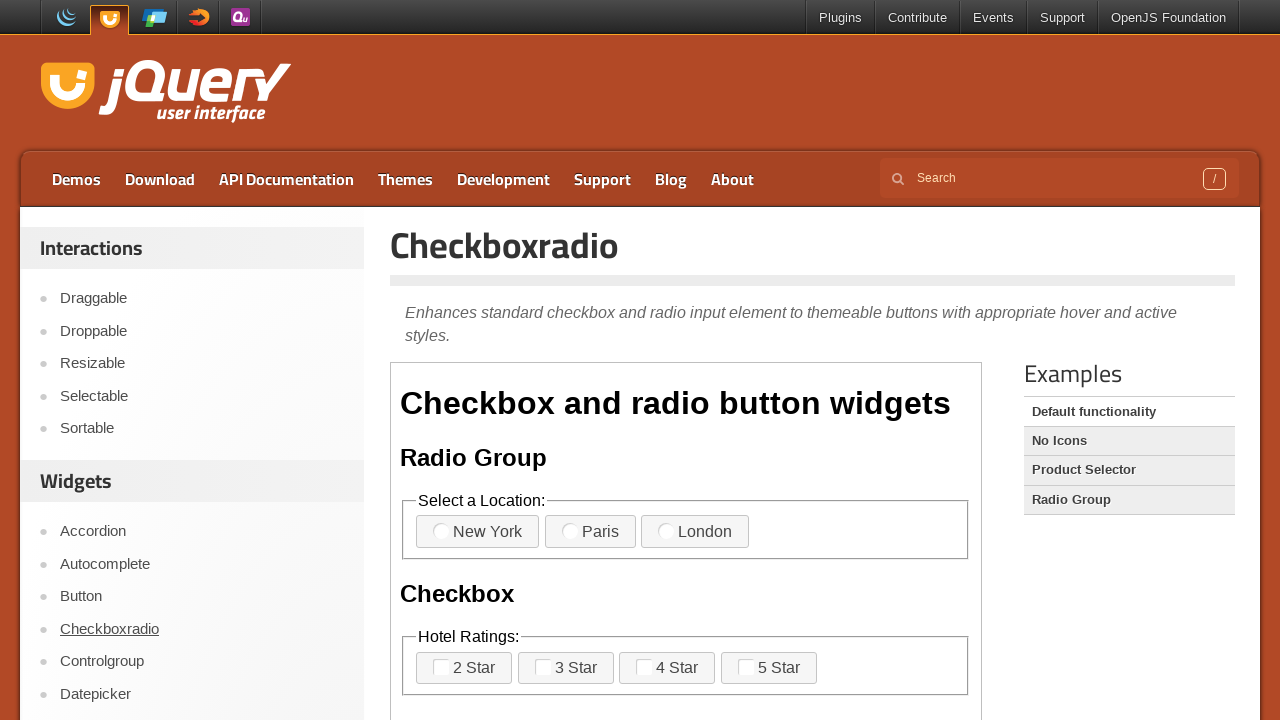

Waited for London radio button to become visible
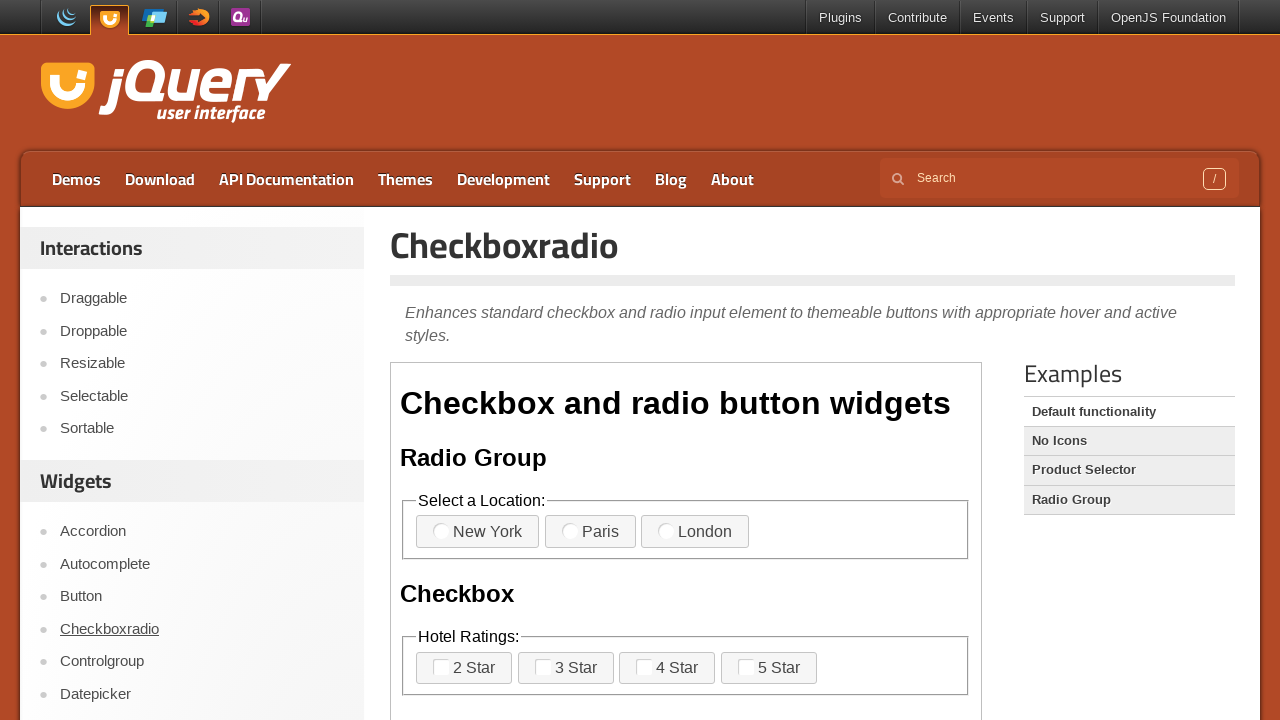

Clicked on London radio button at (695, 532) on iframe.demo-frame >> internal:control=enter-frame >> label:text('London')
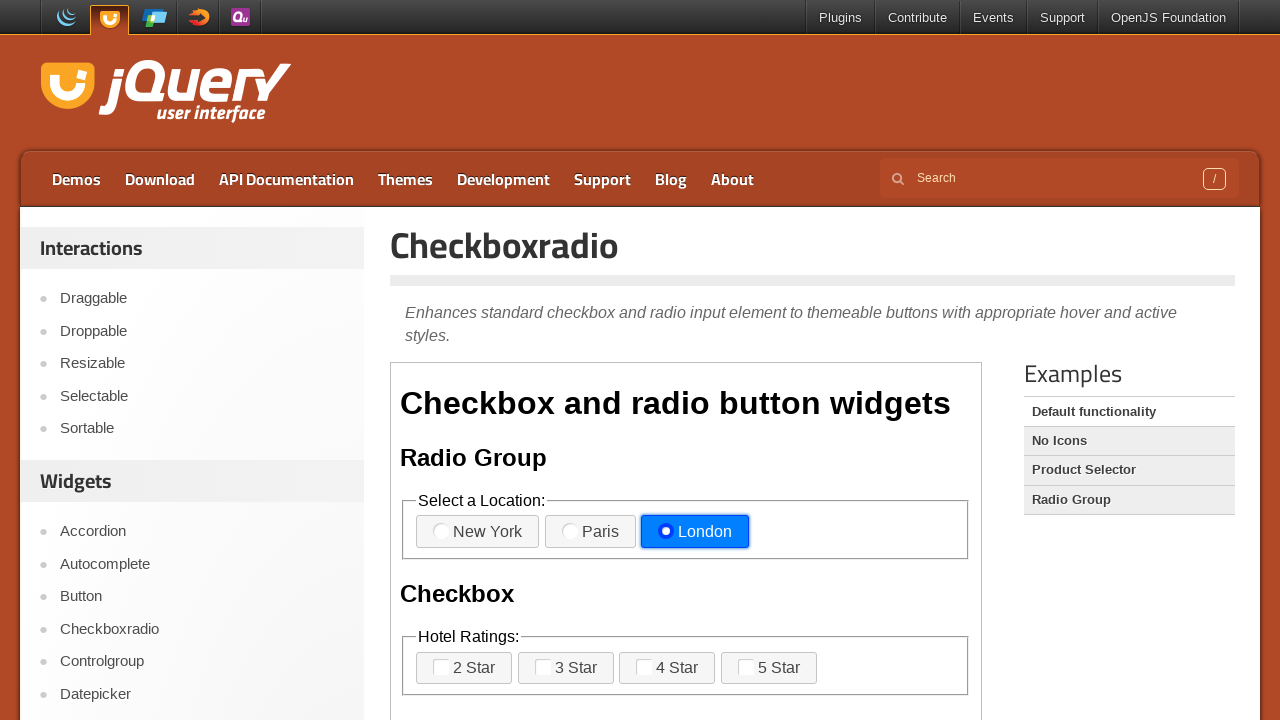

Located 5 Star checkbox label
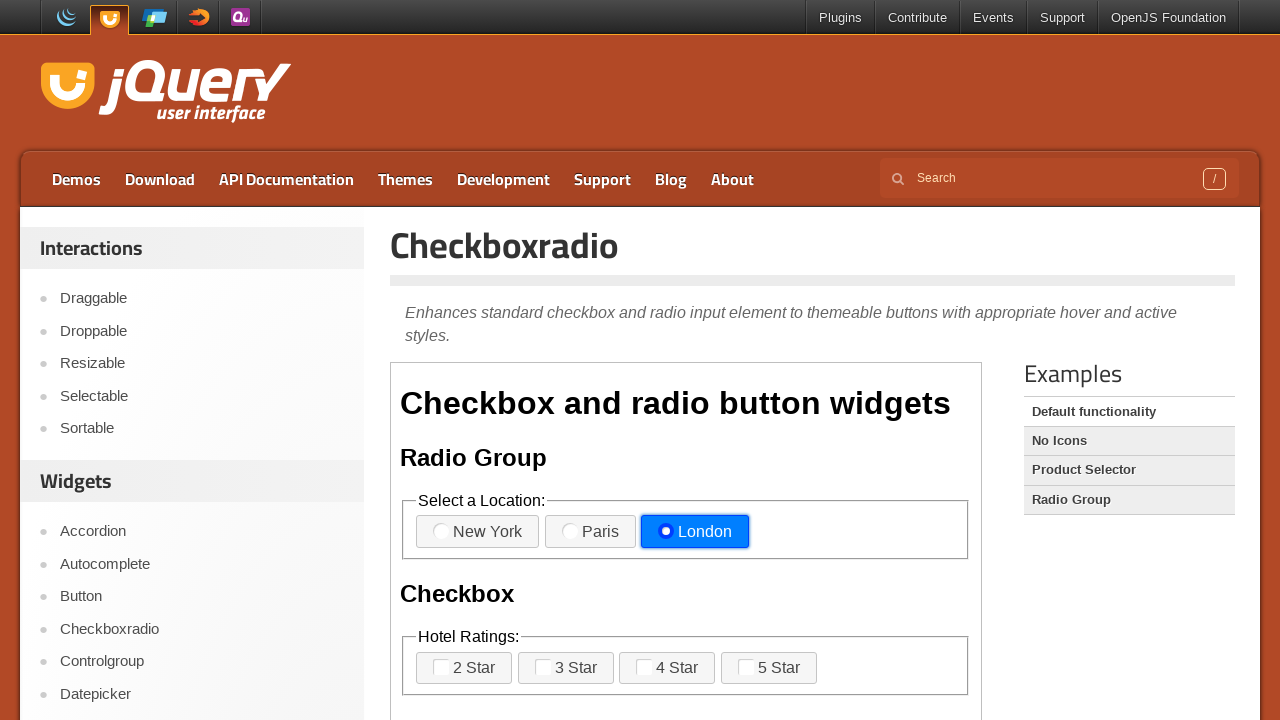

Waited for 5 Star checkbox to become visible
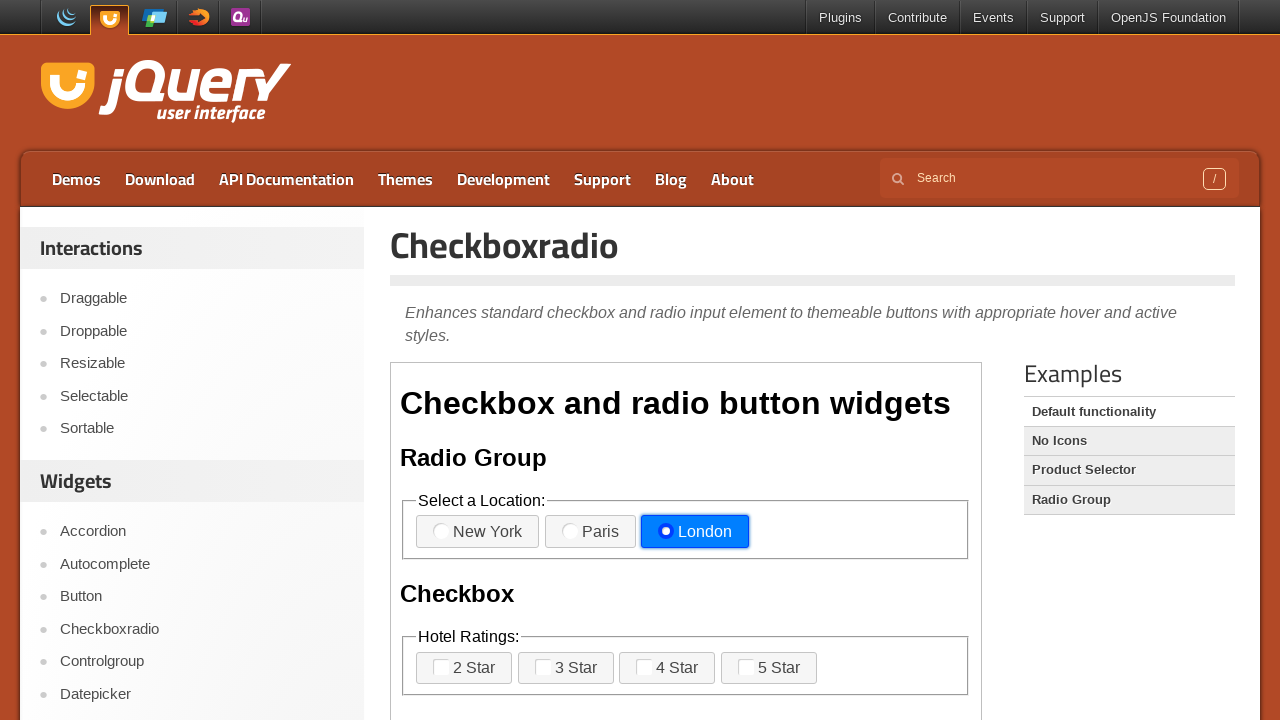

Clicked on 5 Star checkbox at (769, 668) on iframe.demo-frame >> internal:control=enter-frame >> label:text('5 Star')
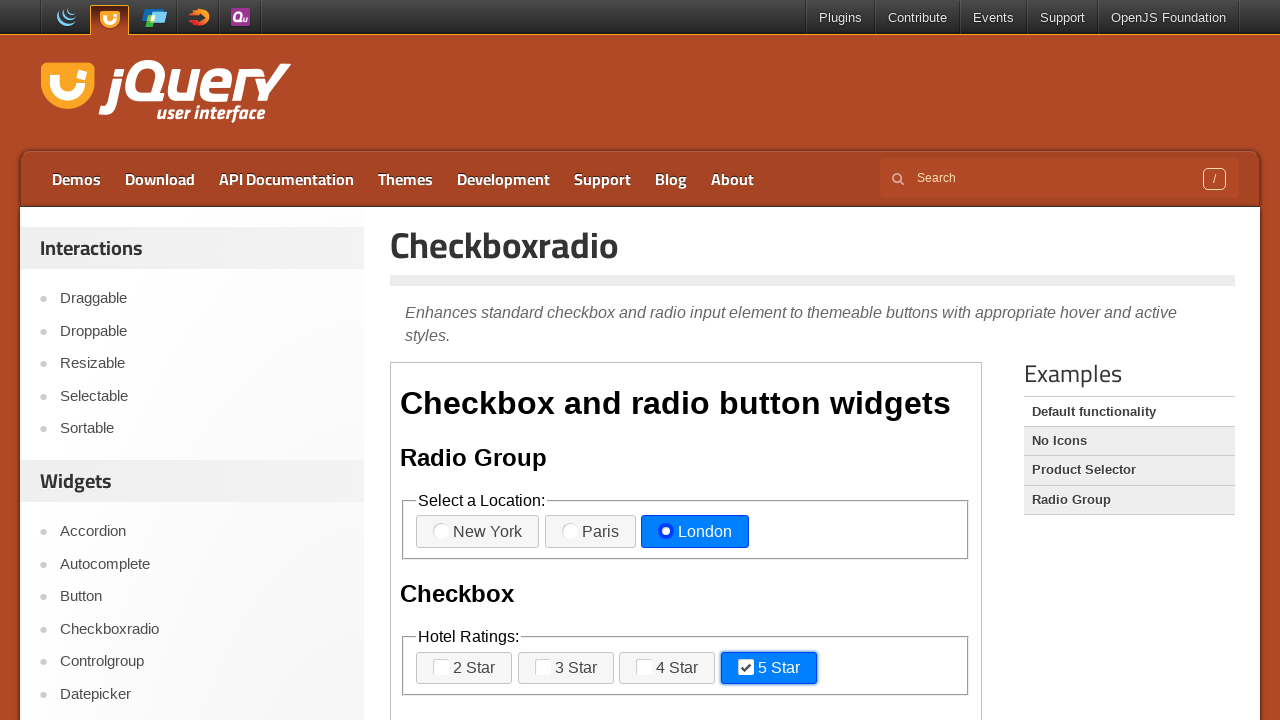

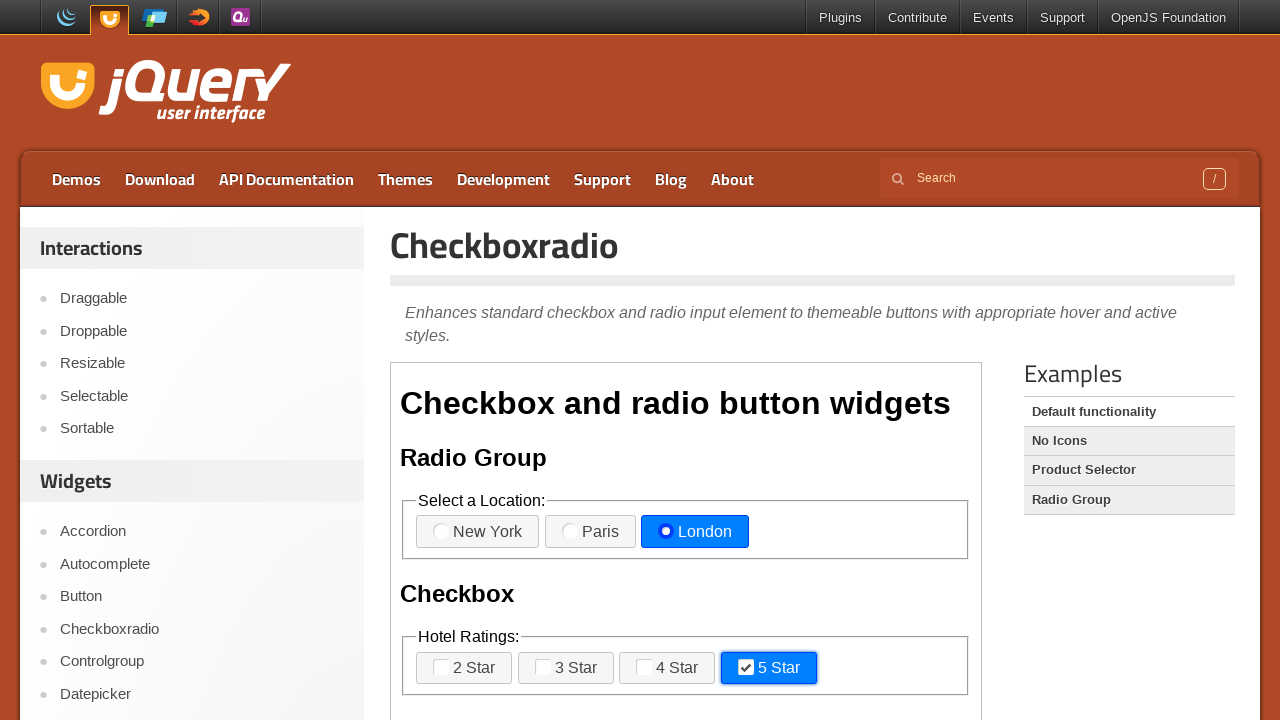